Tests the search functionality on an e-commerce website by searching for "for" keyword and verifying the expected book results are displayed

Starting URL: https://danube-web.shop/

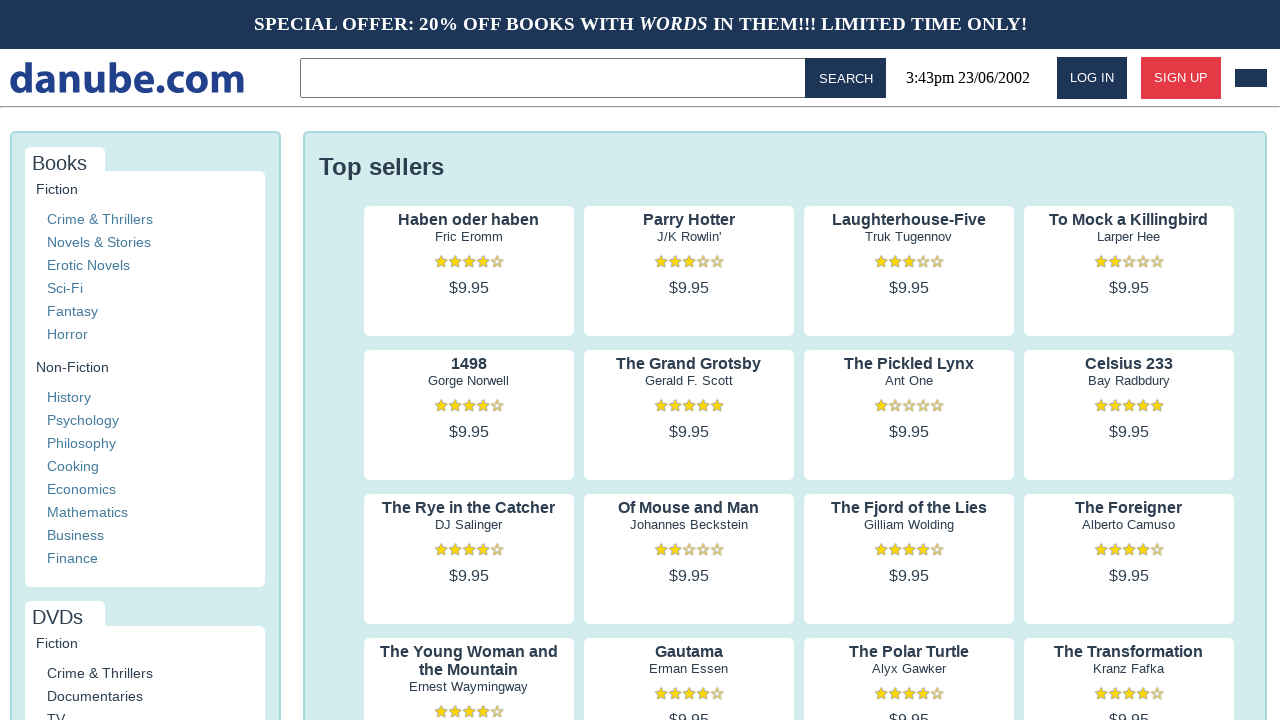

Clicked on the search input field at (556, 78) on .topbar > input
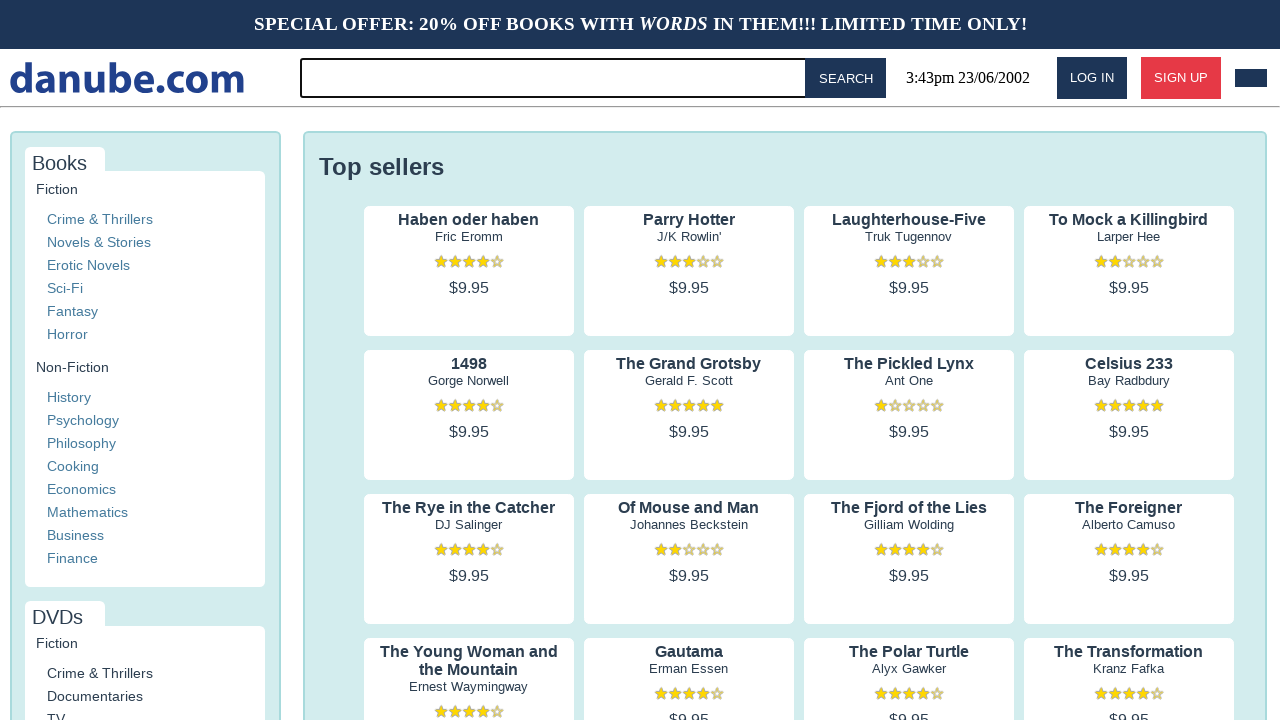

Filled search field with 'for' keyword on .topbar > input
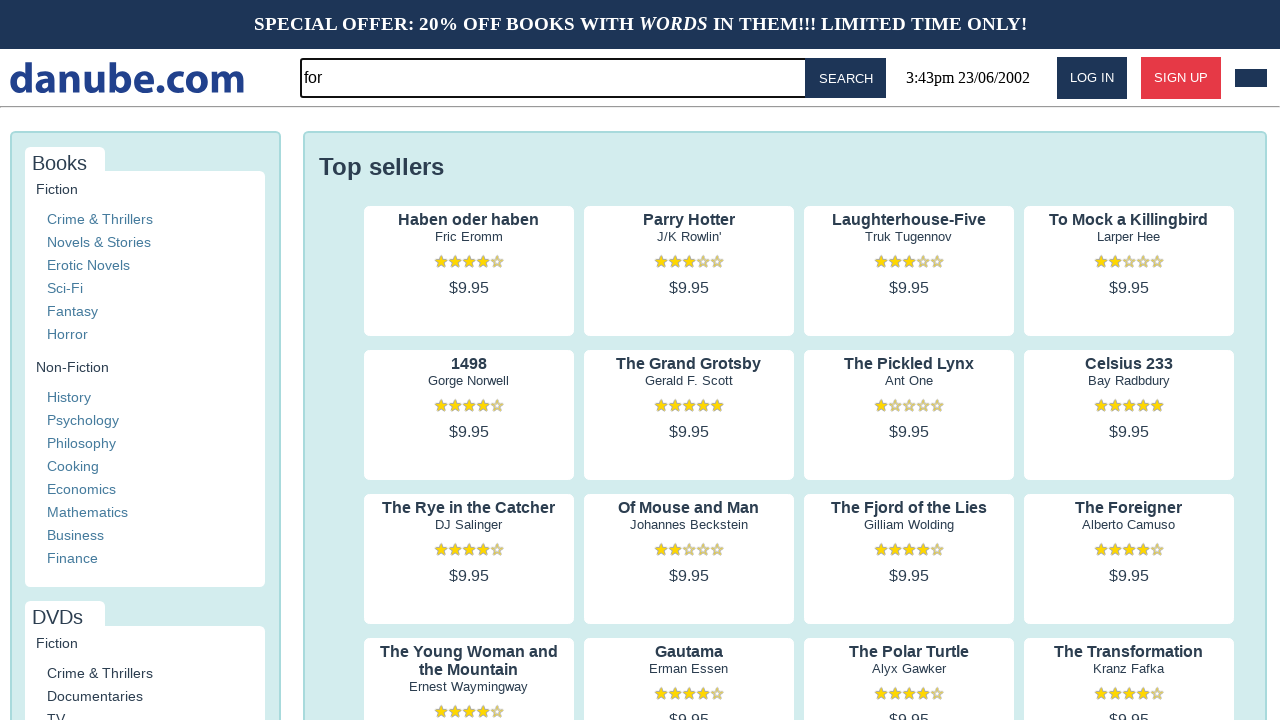

Clicked search button to execute search at (846, 78) on #button-search
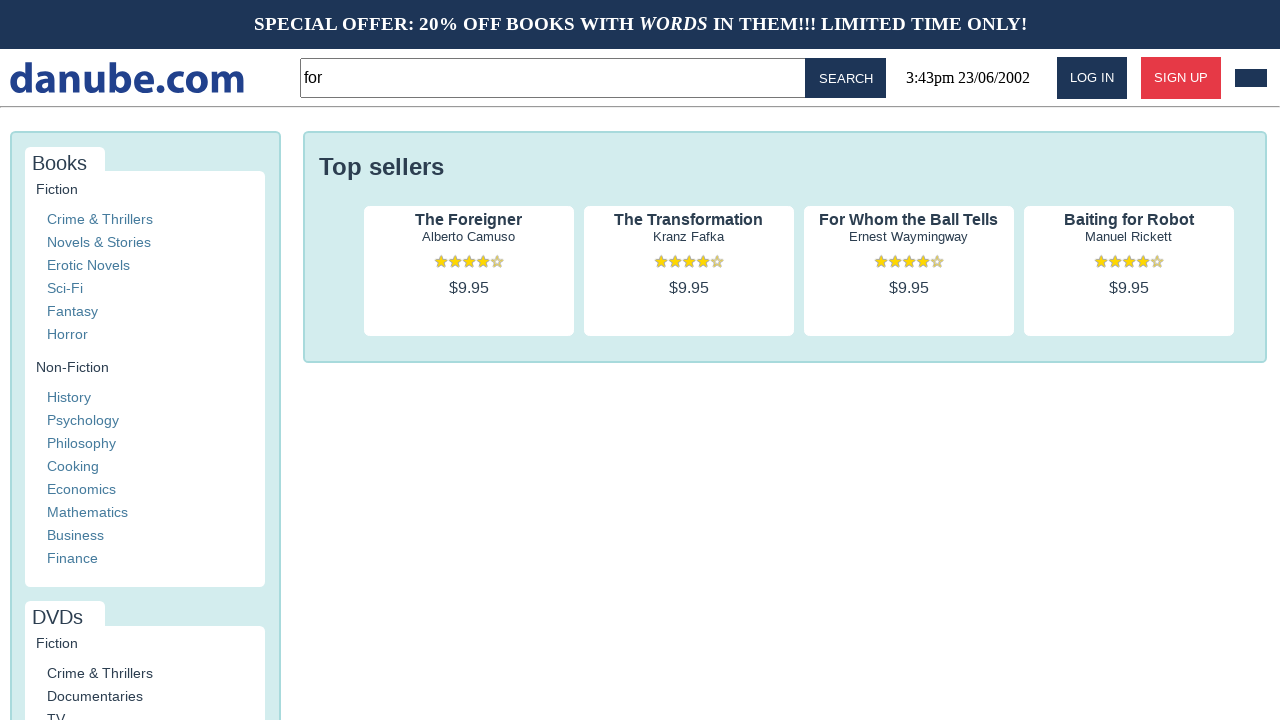

Search results loaded successfully
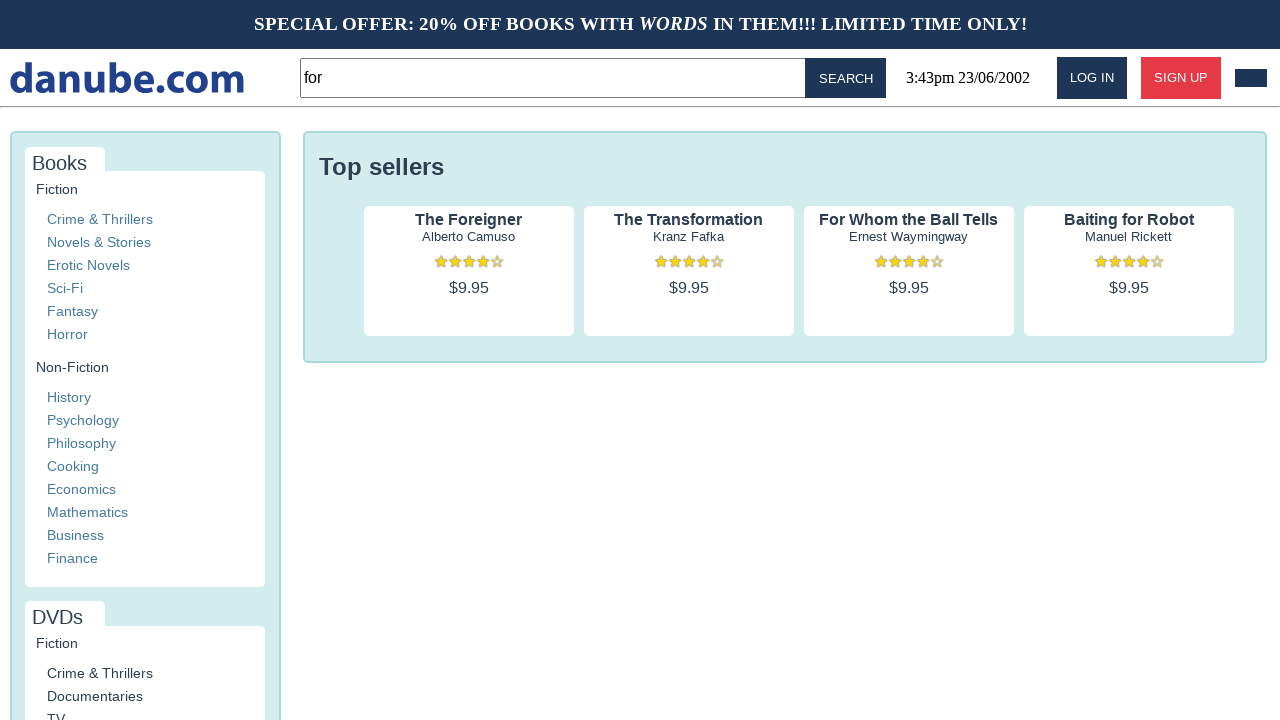

Verified that 4 book results are displayed for 'for' keyword search
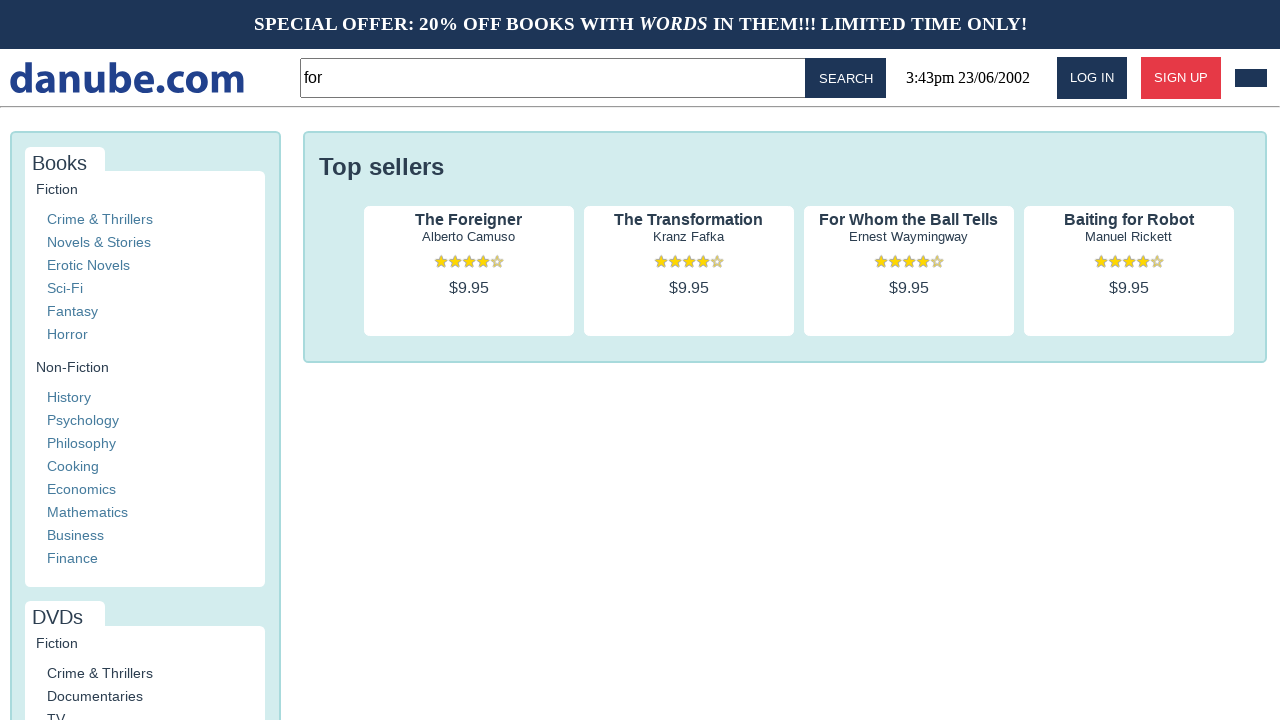

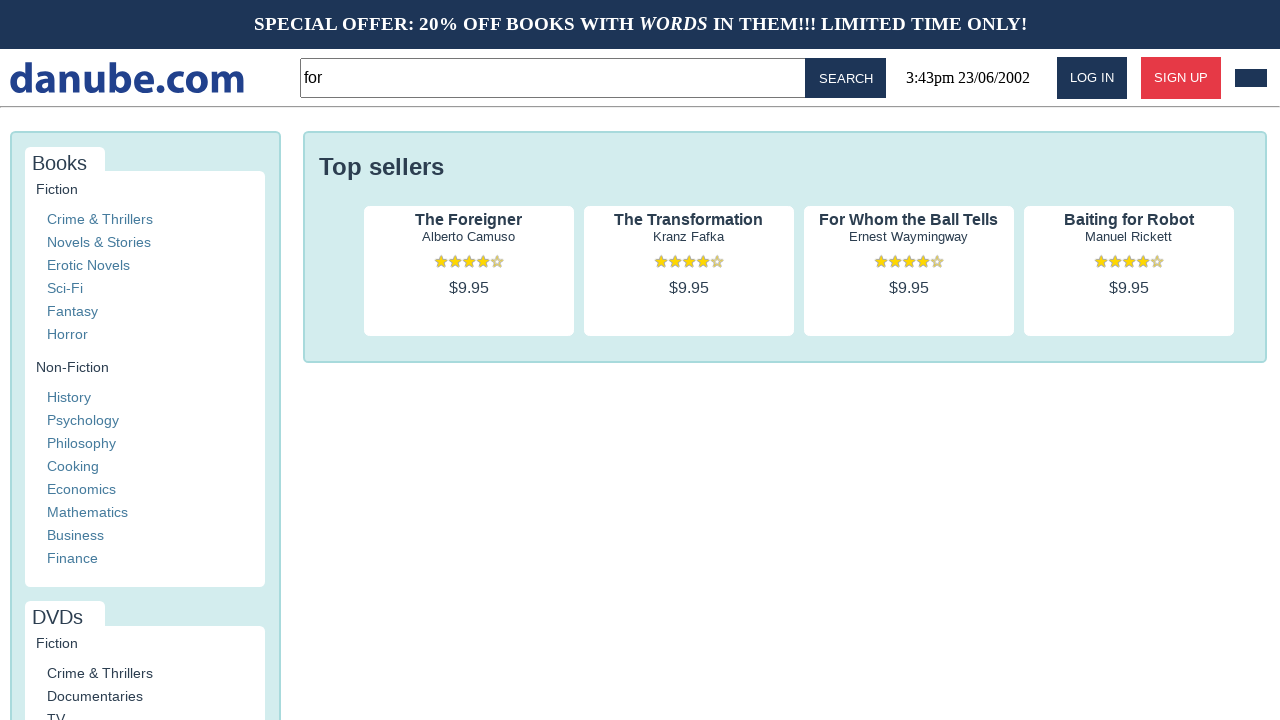